Tests a text input exercise by entering a response in a textarea field and submitting the answer via a submit button.

Starting URL: https://suninjuly.github.io/text_input_task.html

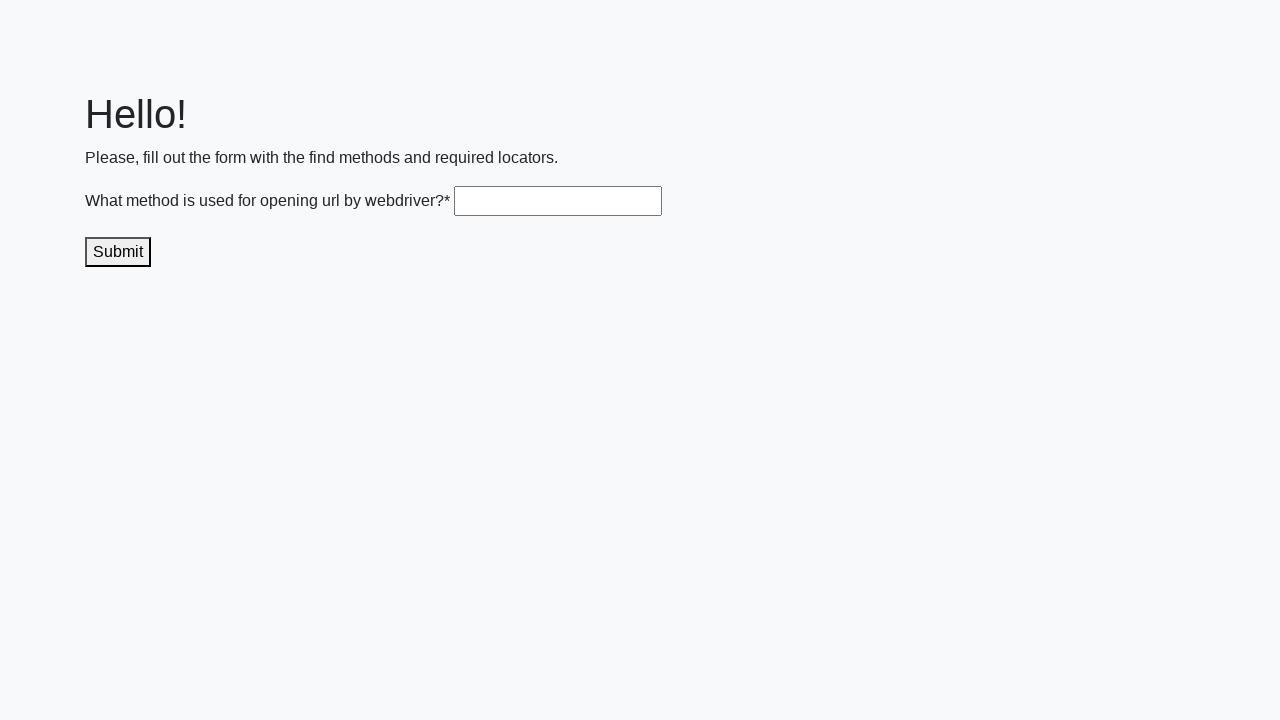

Filled textarea with 'get()' answer on .textarea
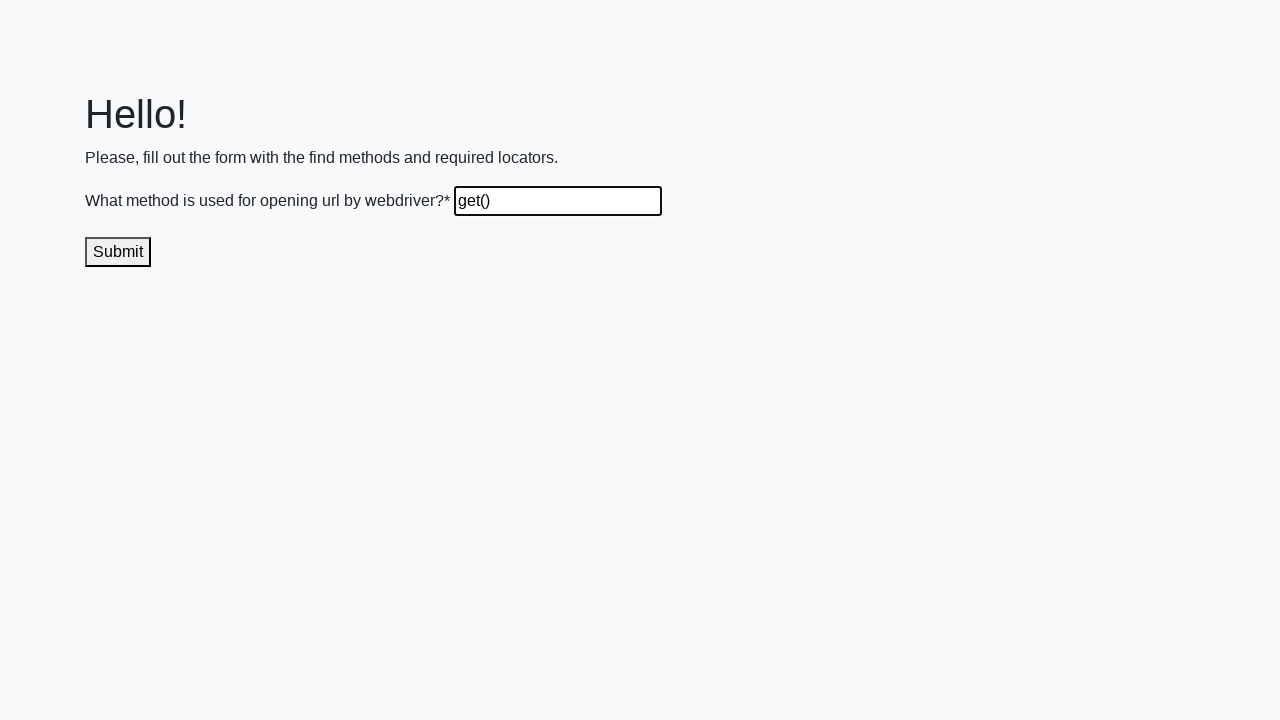

Clicked submit button to submit the answer at (118, 252) on .submit-submission
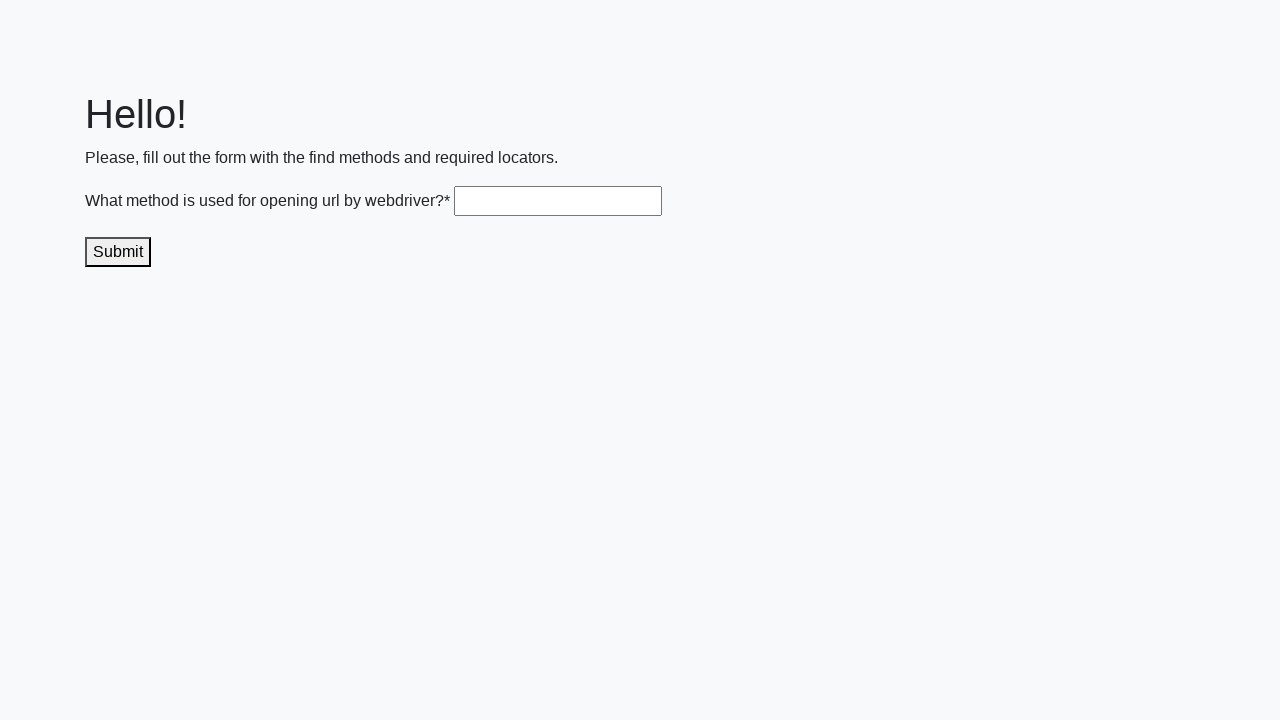

Waited 1 second for response to be processed
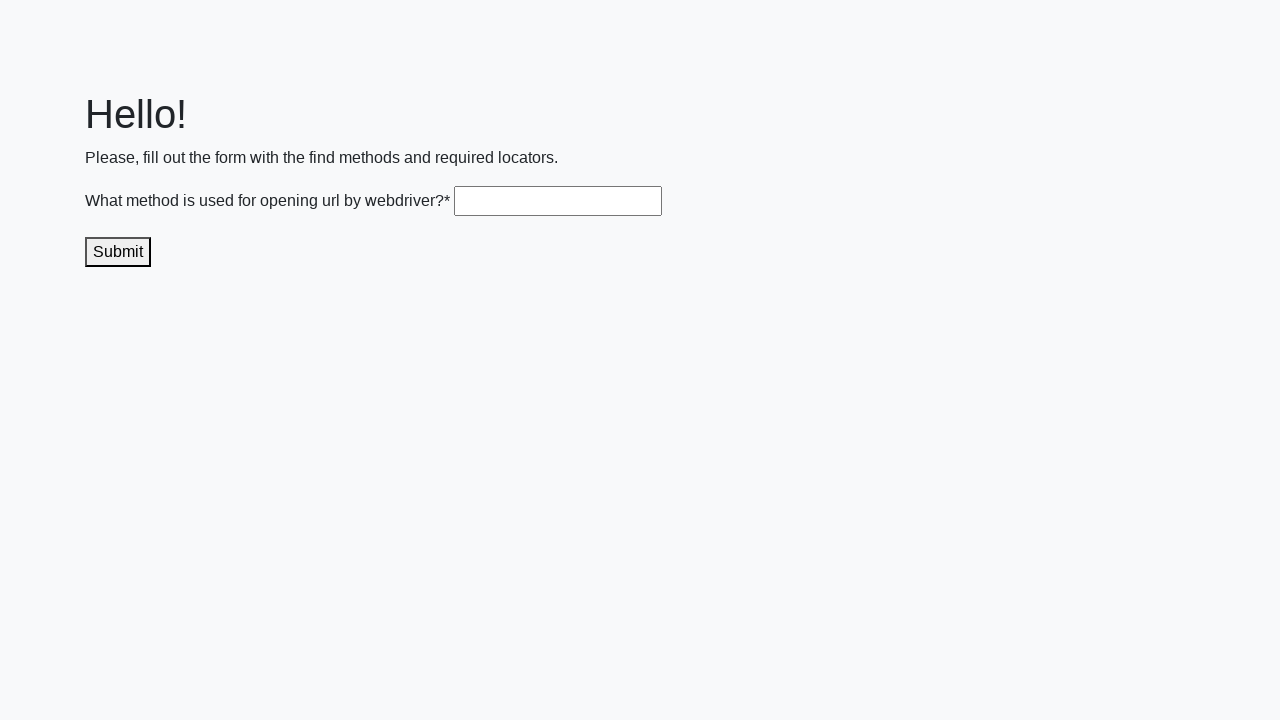

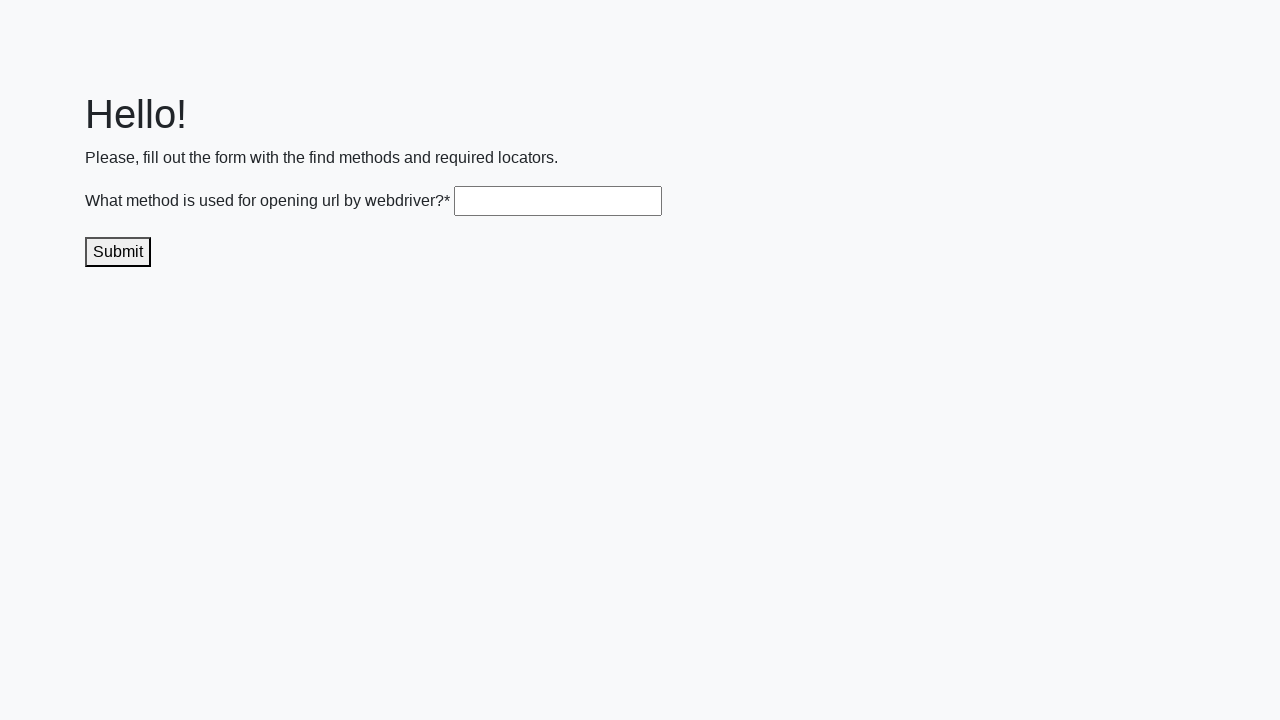